Tests handling of JavaScript prompt alerts by clicking the prompt button, entering text into the alert, and accepting it

Starting URL: https://the-internet.herokuapp.com/javascript_alerts

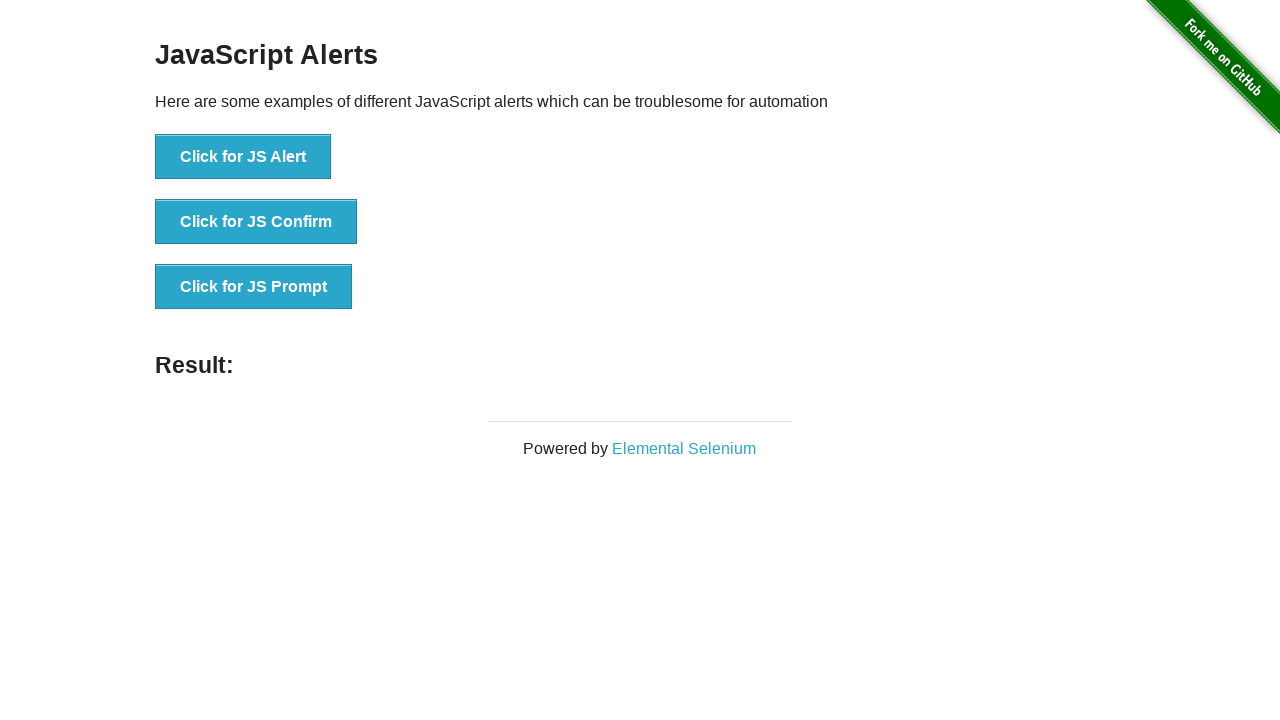

Clicked the JS Prompt button to trigger the alert at (254, 287) on xpath=//button[text()='Click for JS Prompt']
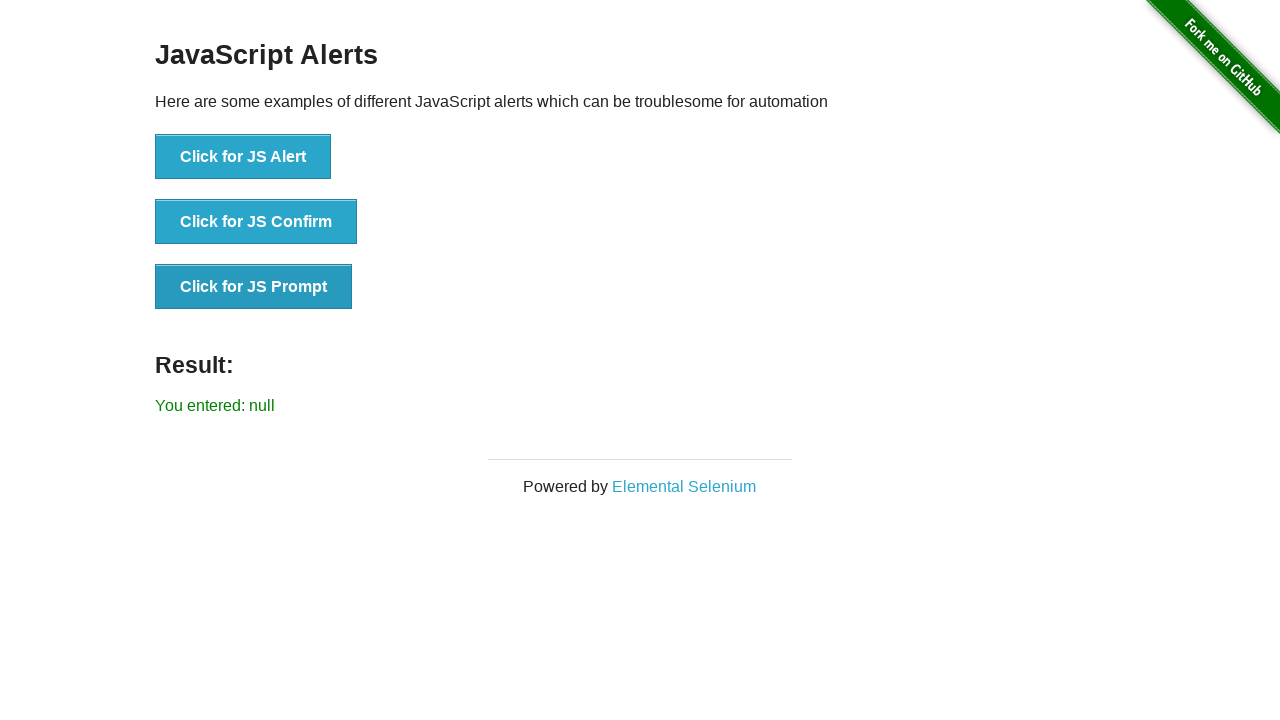

Set up dialog handler to accept prompts with text 'Learning Selenium'
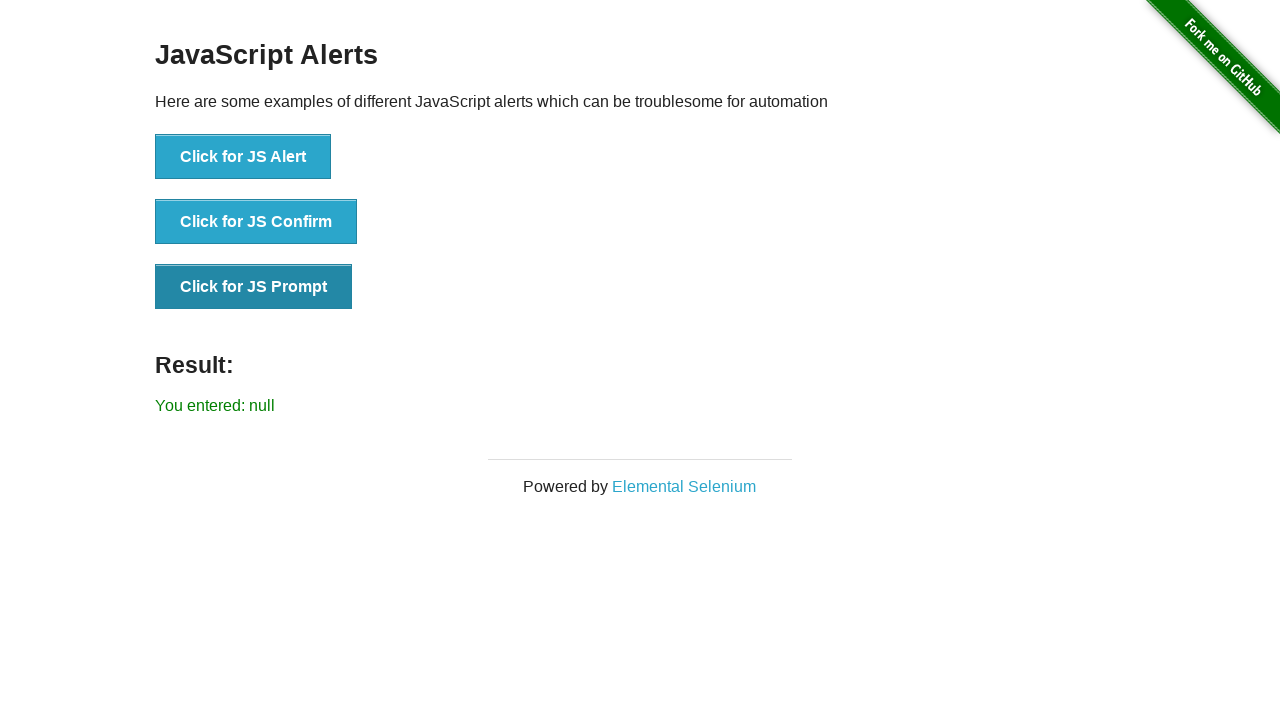

Clicked the JS Prompt button again to trigger the prompt alert at (254, 287) on xpath=//button[text()='Click for JS Prompt']
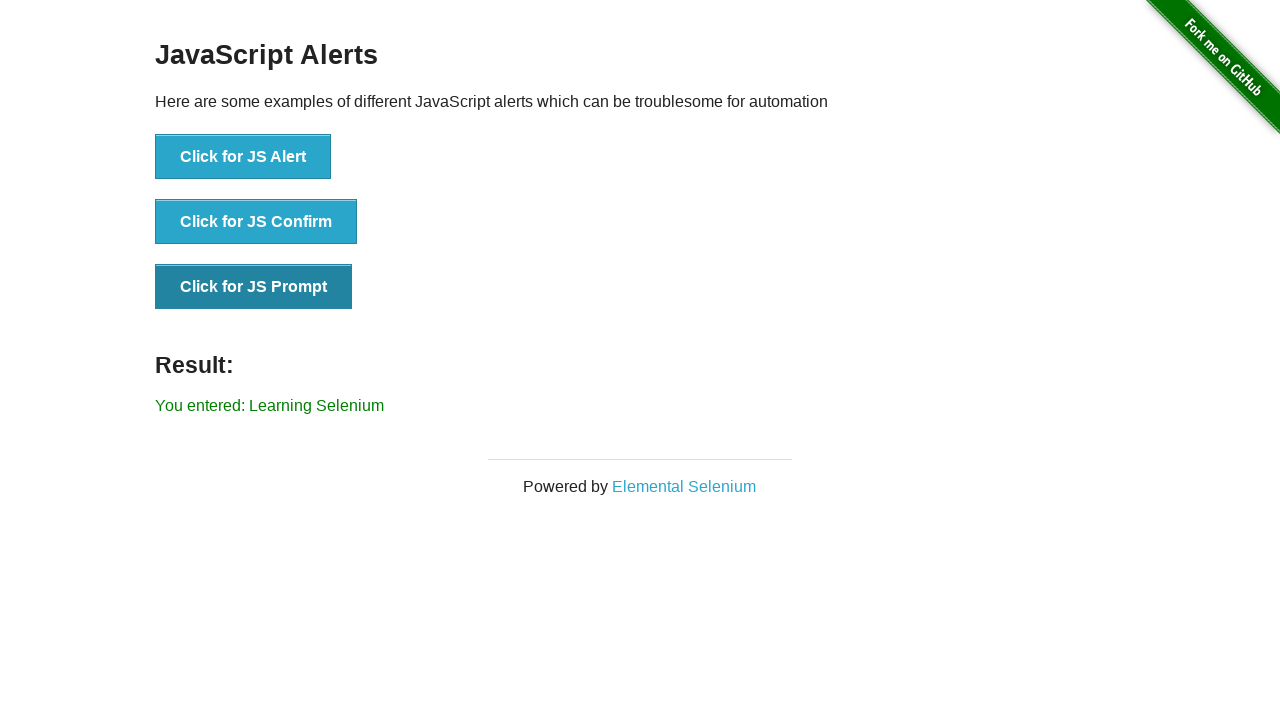

Waited 1 second for the prompt to be handled
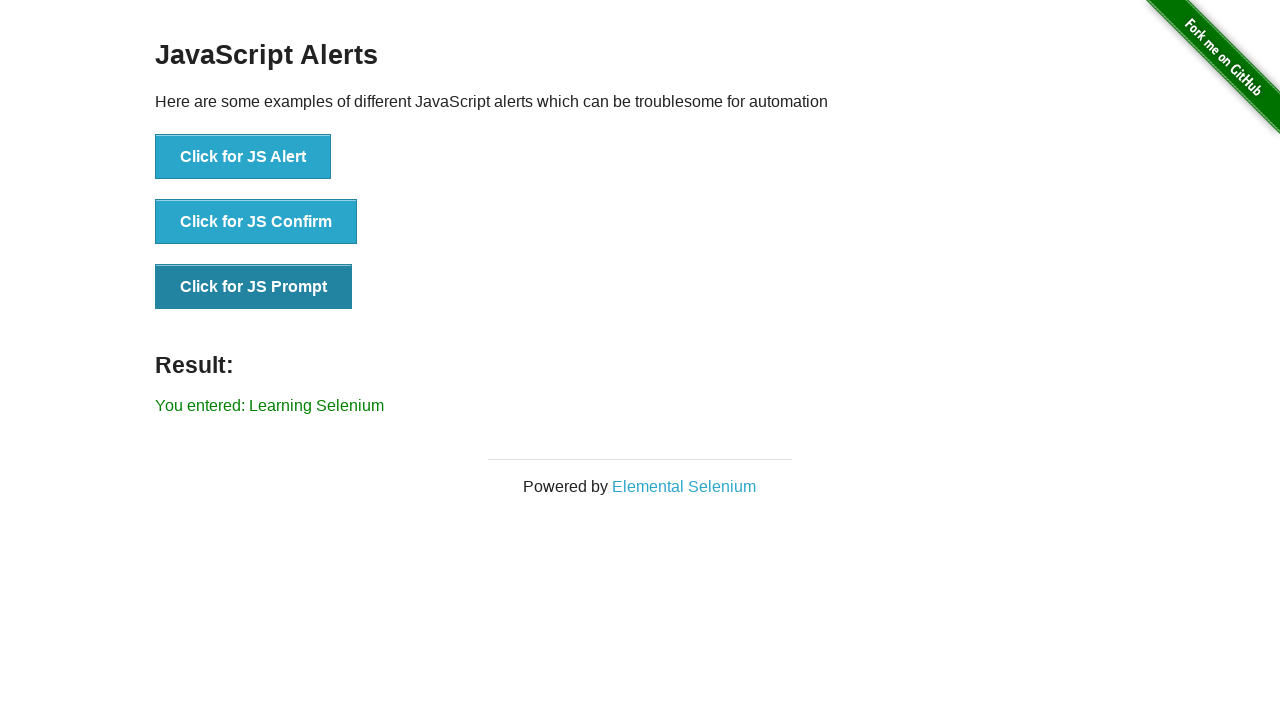

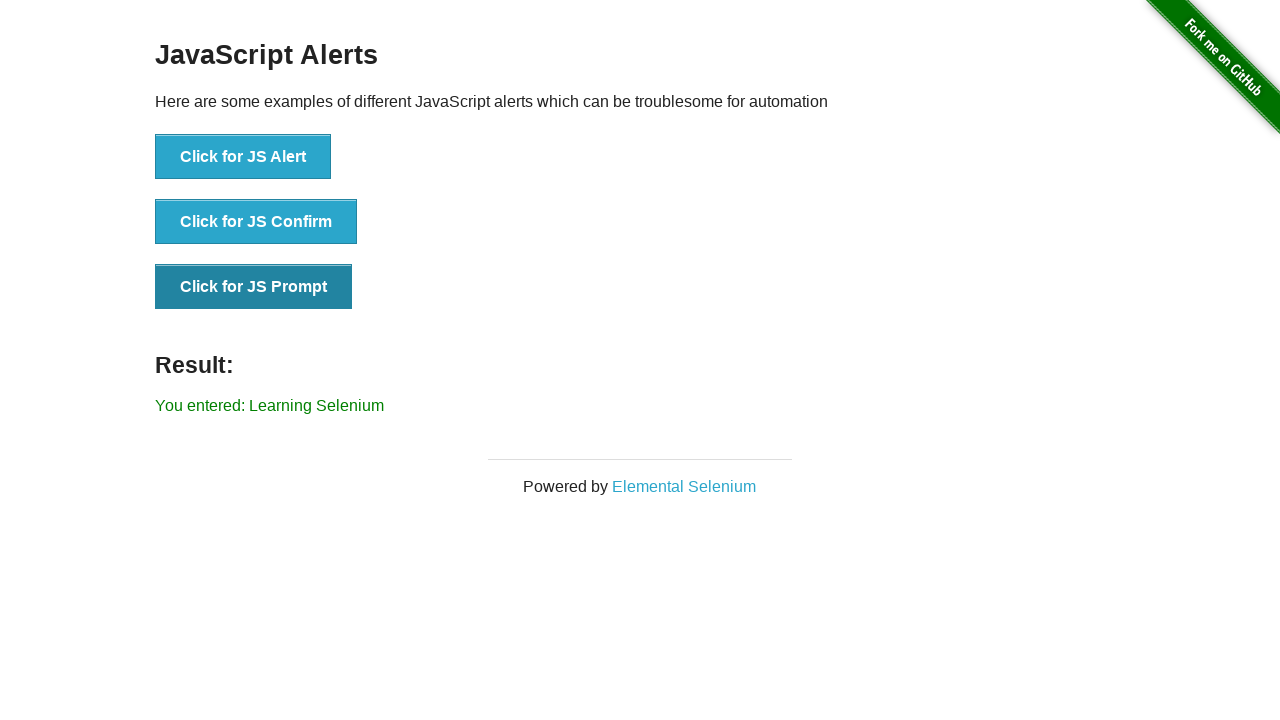